Navigates to the OrangeHRM demo page and verifies that the page loads correctly by checking the page title contains "OrangeHRM"

Starting URL: https://opensource-demo.orangehrmlive.com/

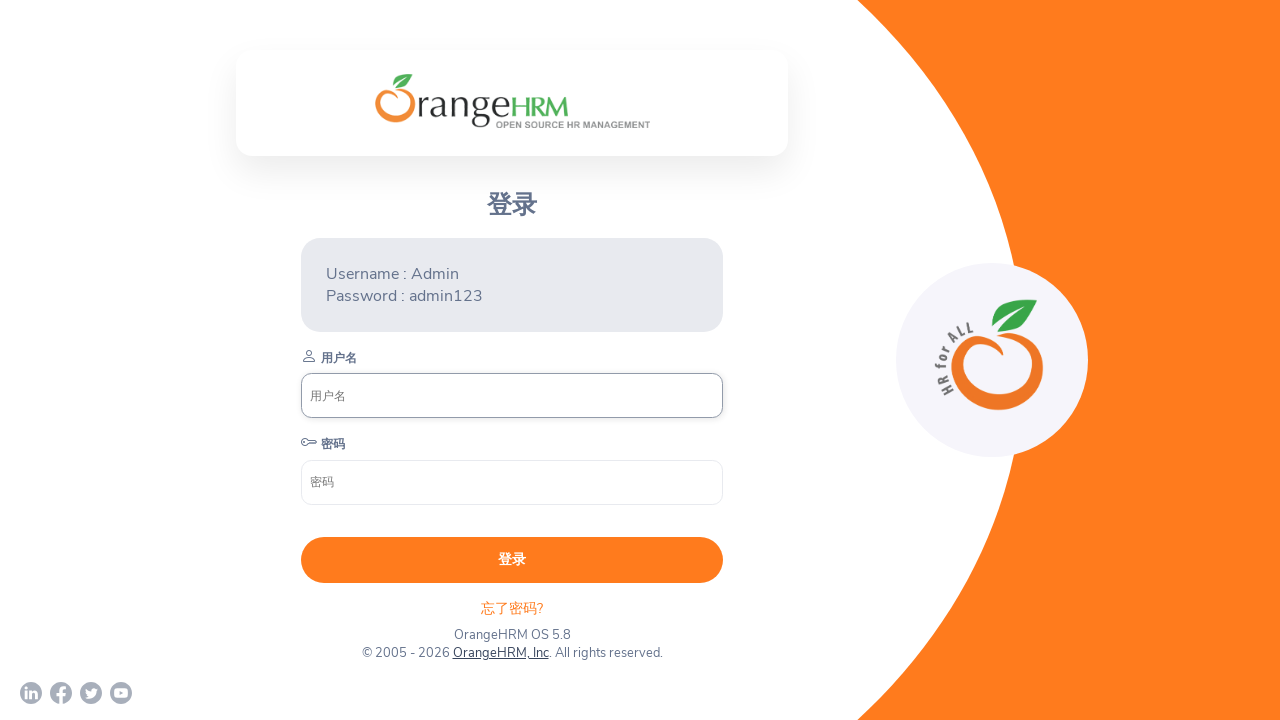

Page loaded - domcontentloaded event fired
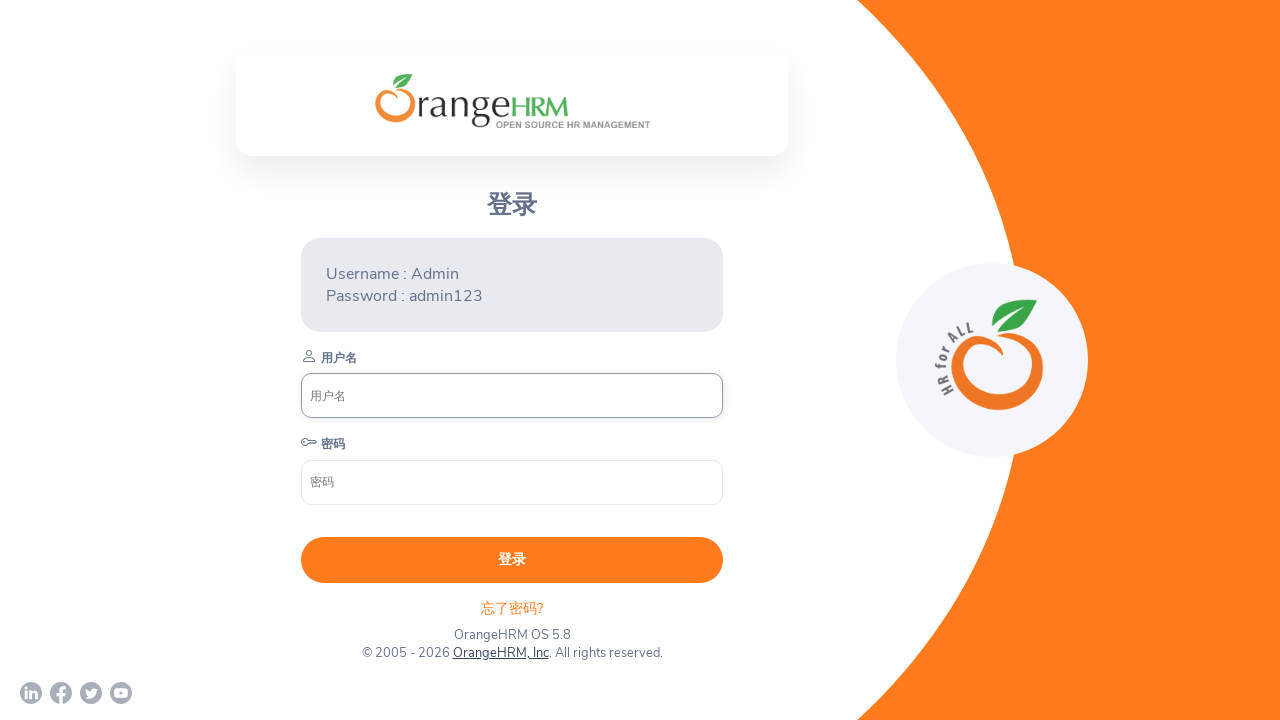

Verified page title contains 'OrangeHRM' - actual title: 'OrangeHRM'
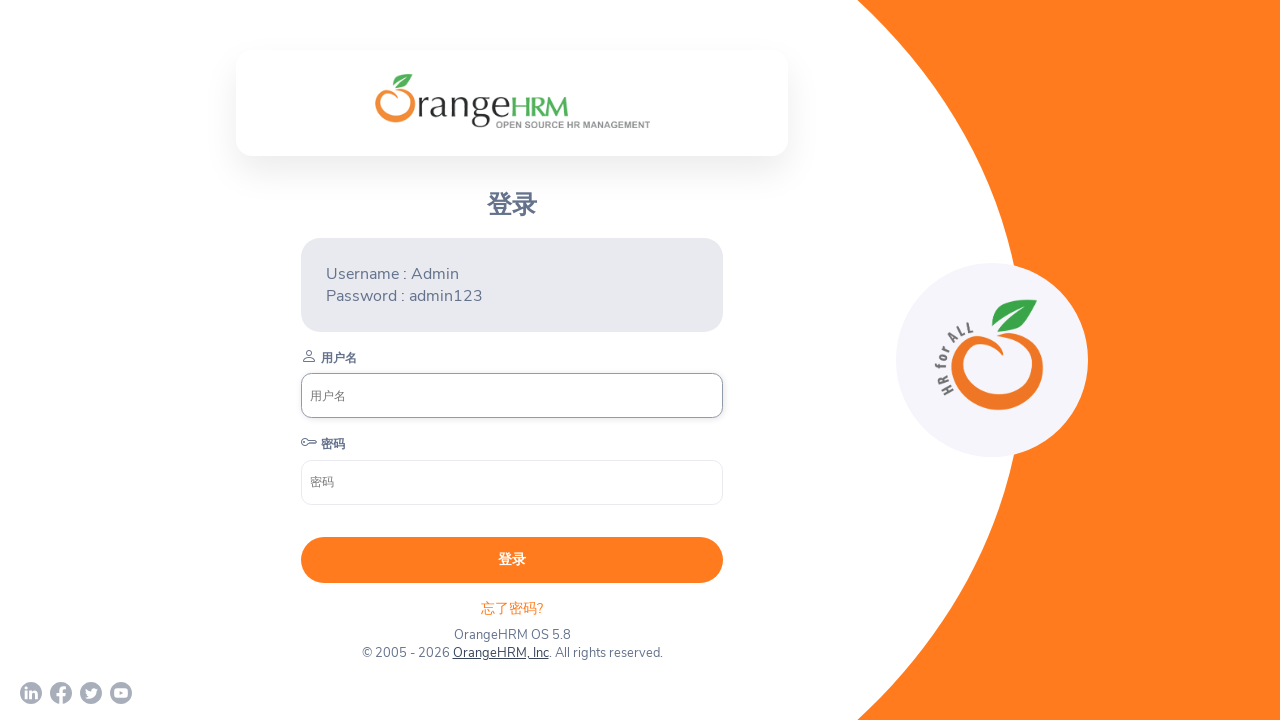

Title verification confirmation message printed
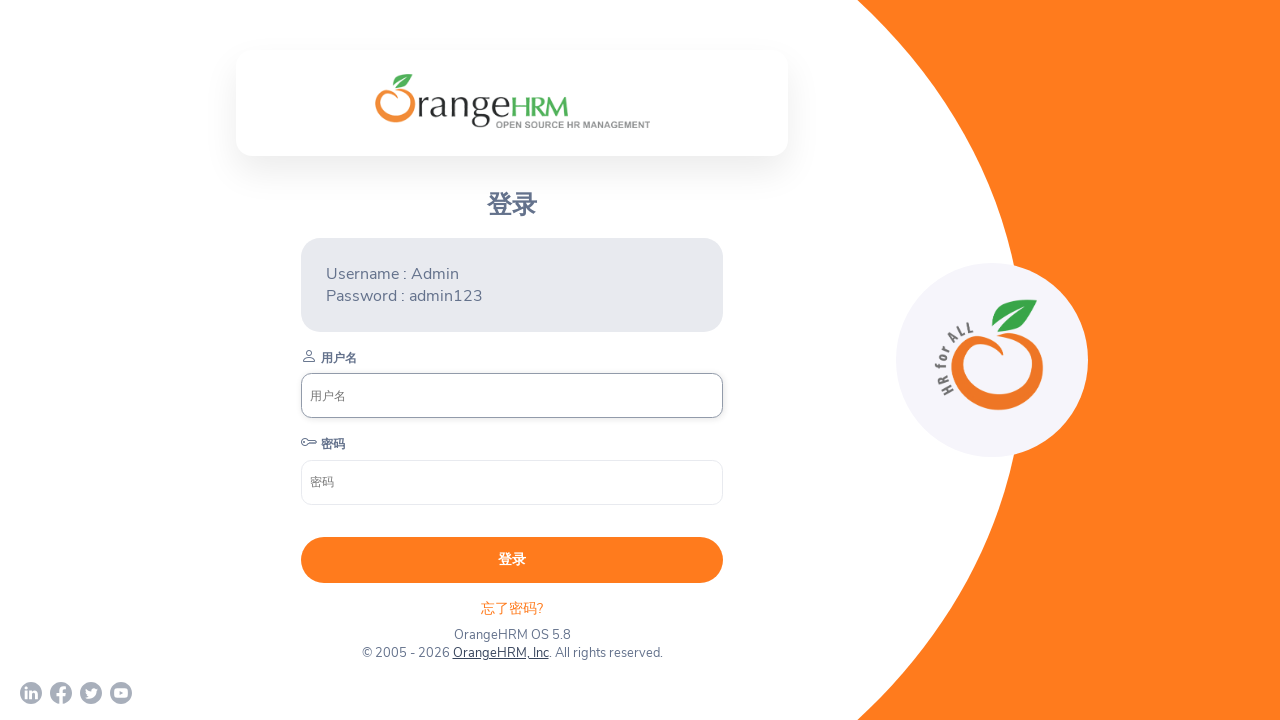

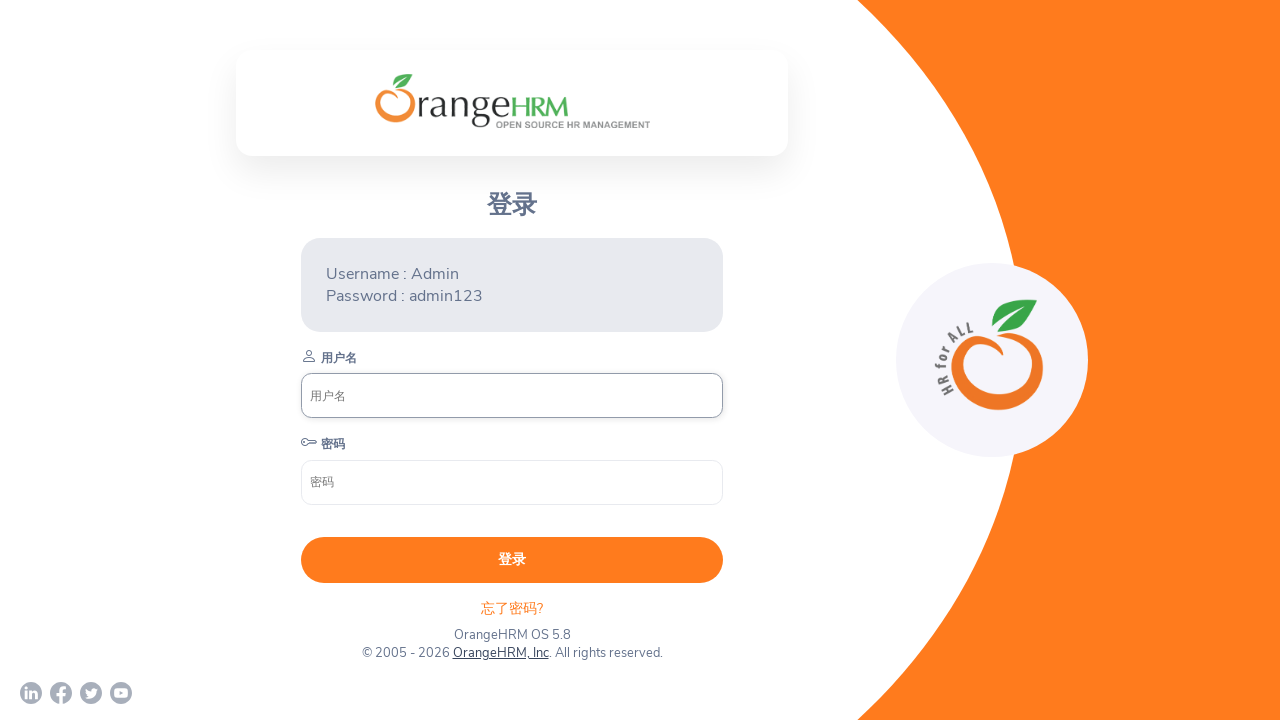